Tests a floating navigation menu by clicking through all menu items, then scrolling to the bottom of the page and clicking through the menu items again to verify the menu remains accessible while floating.

Starting URL: https://the-internet.herokuapp.com/floating_menu

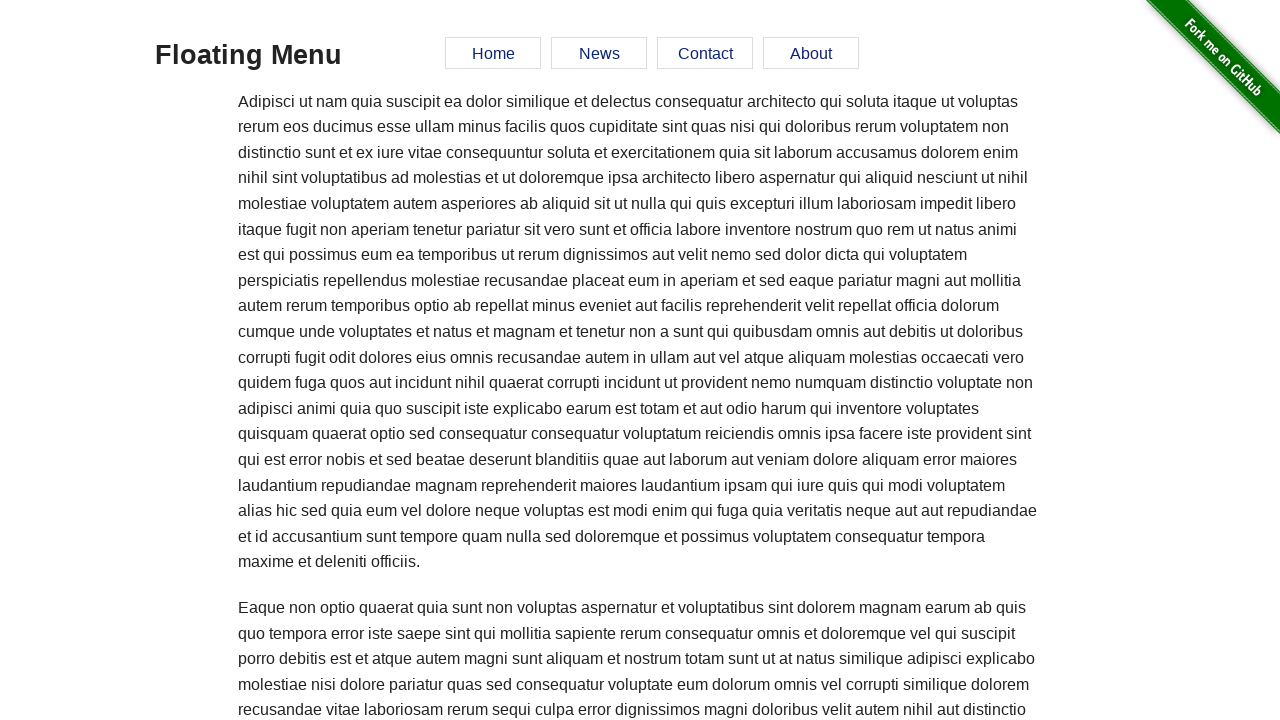

Located the floating navigation menu
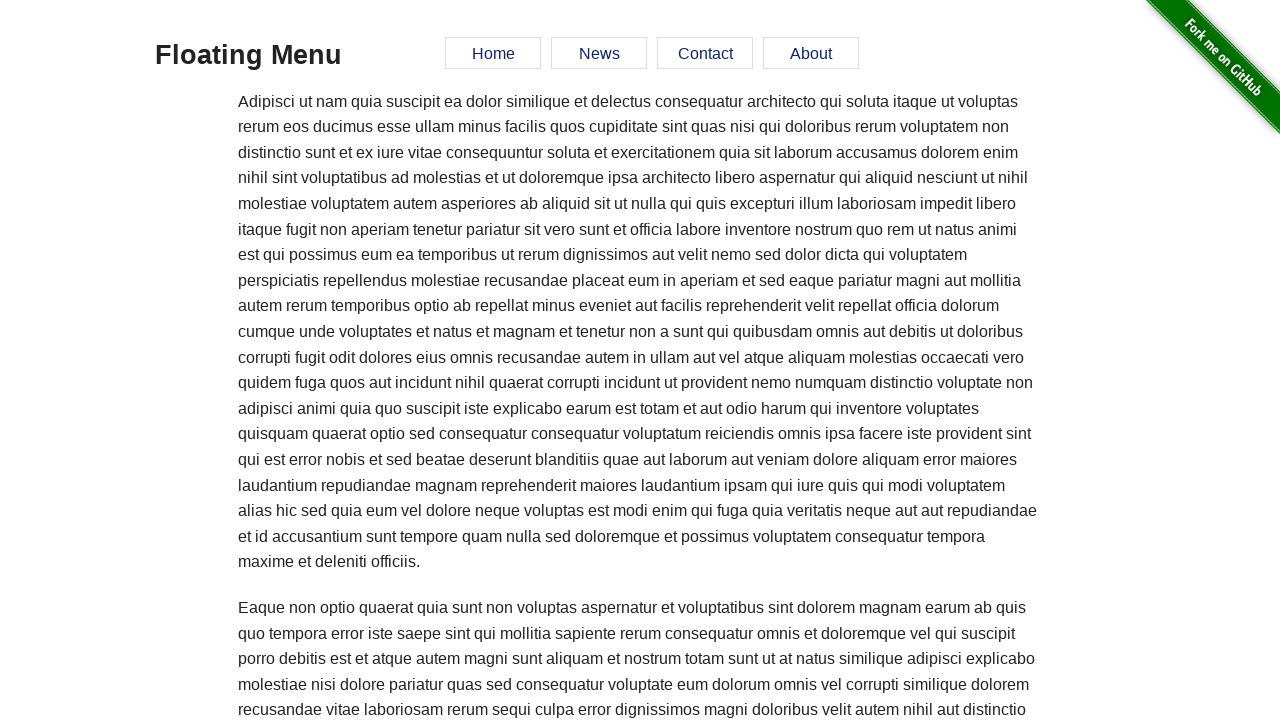

Found 4 menu items in the floating navigation
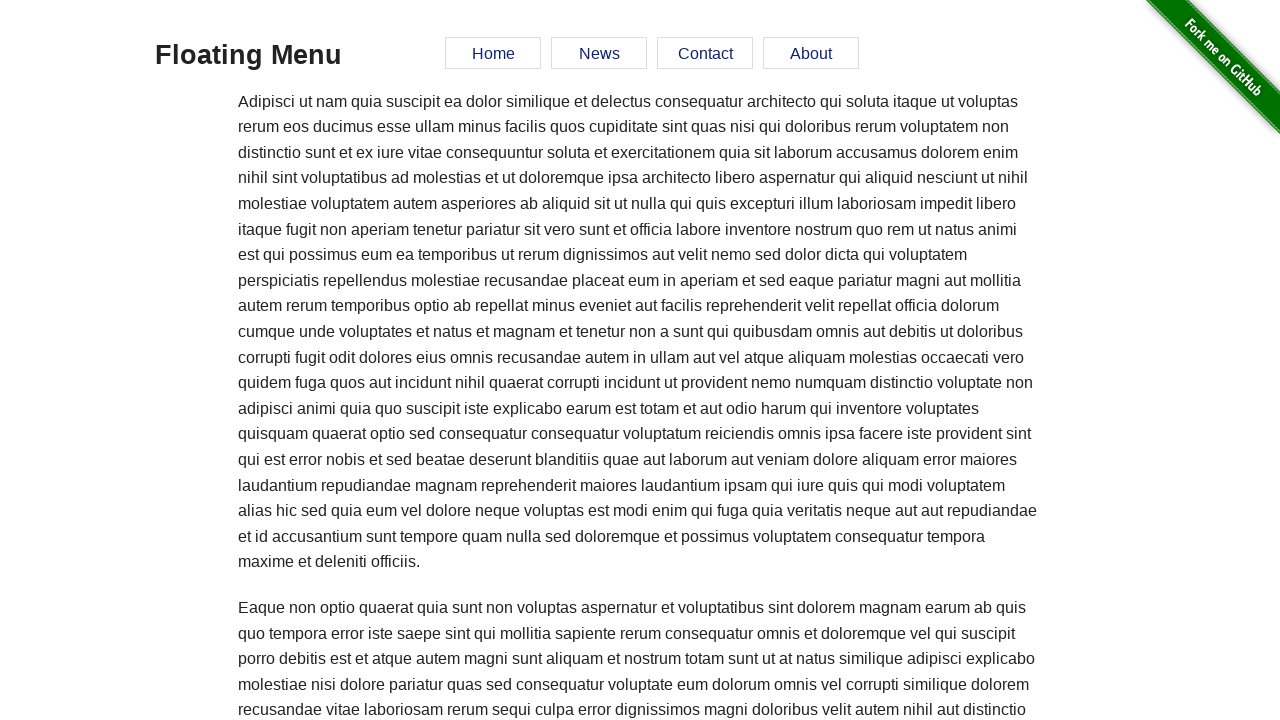

Clicked menu item 1 of 4 at (493, 53) on #menu >> li >> nth=0
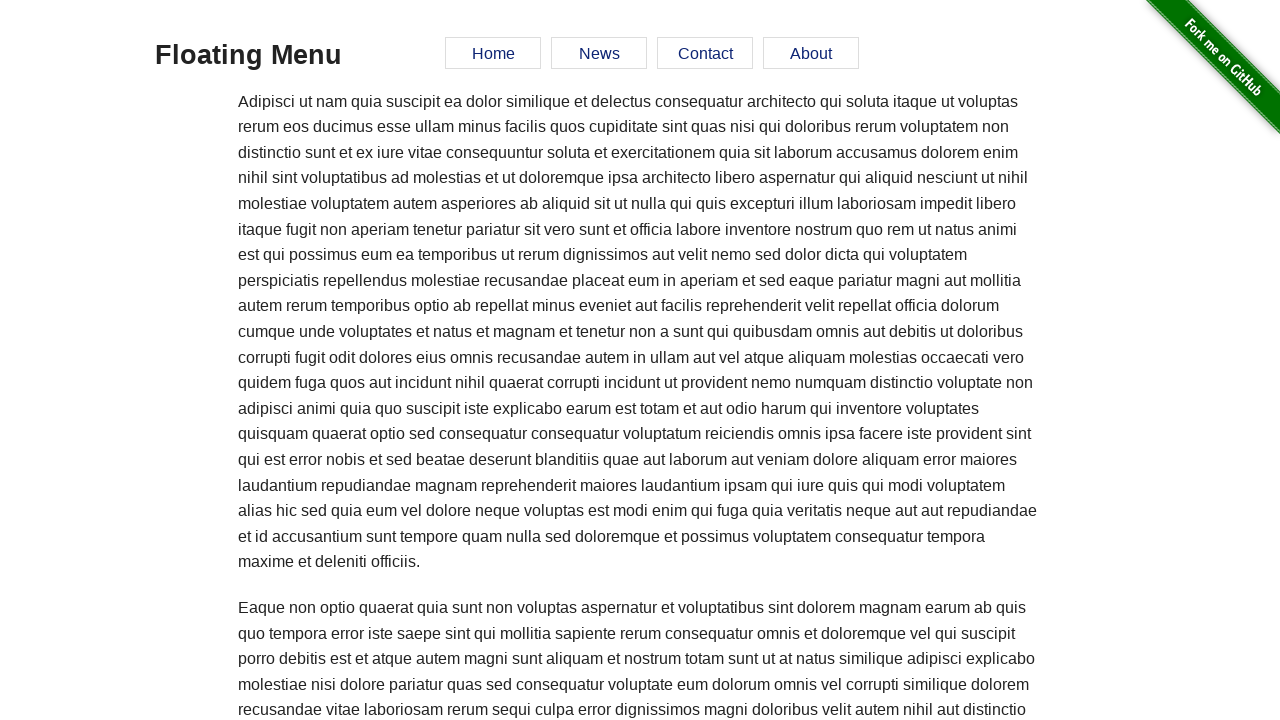

Waited 500ms after clicking menu item 1
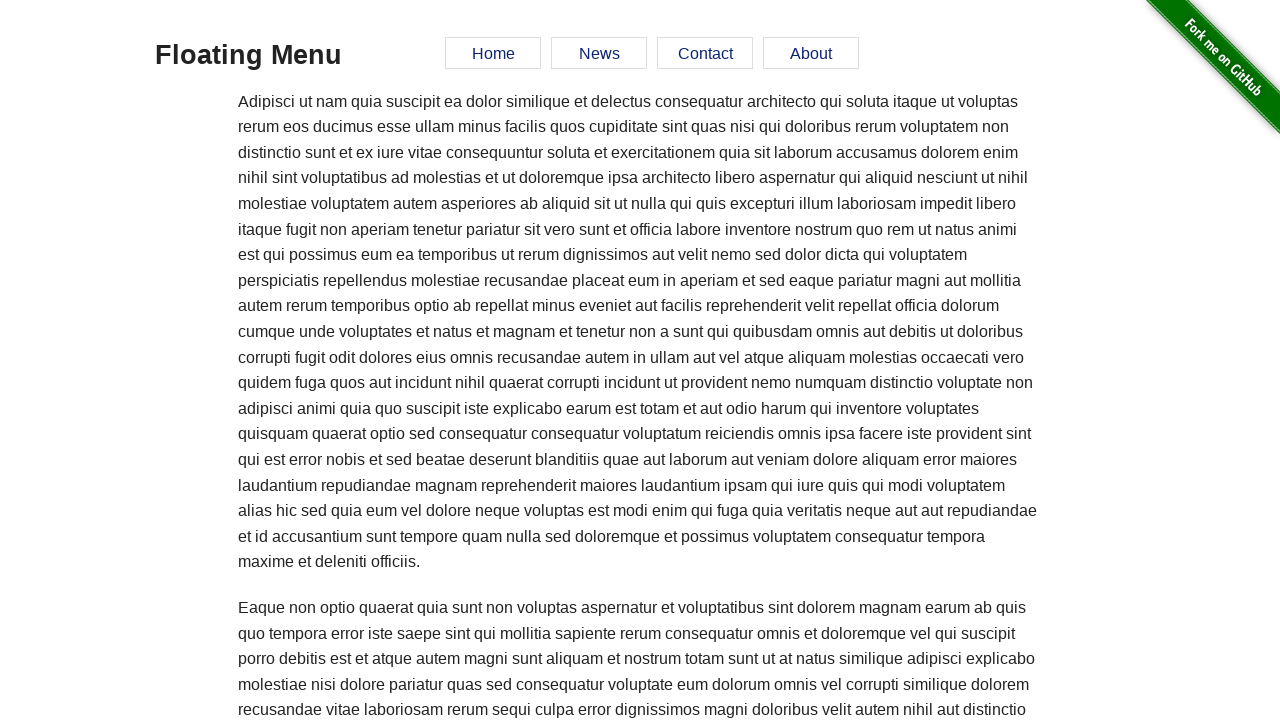

Clicked menu item 2 of 4 at (599, 53) on #menu >> li >> nth=1
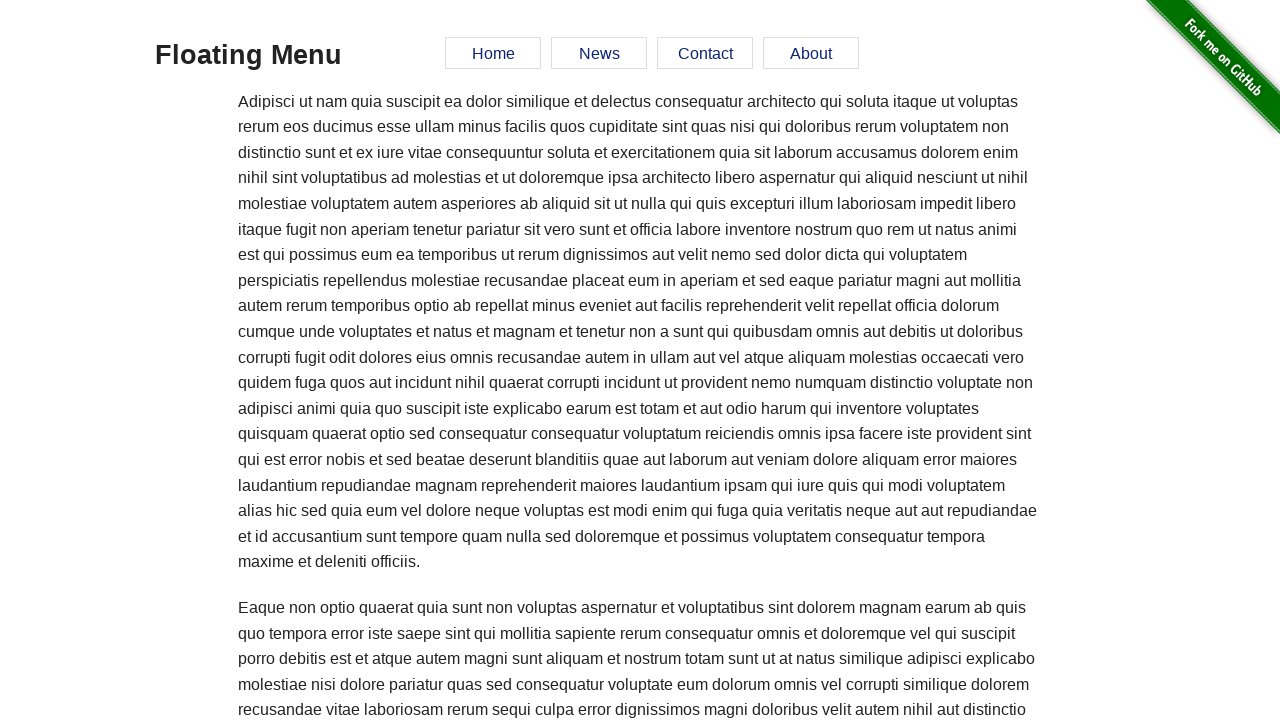

Waited 500ms after clicking menu item 2
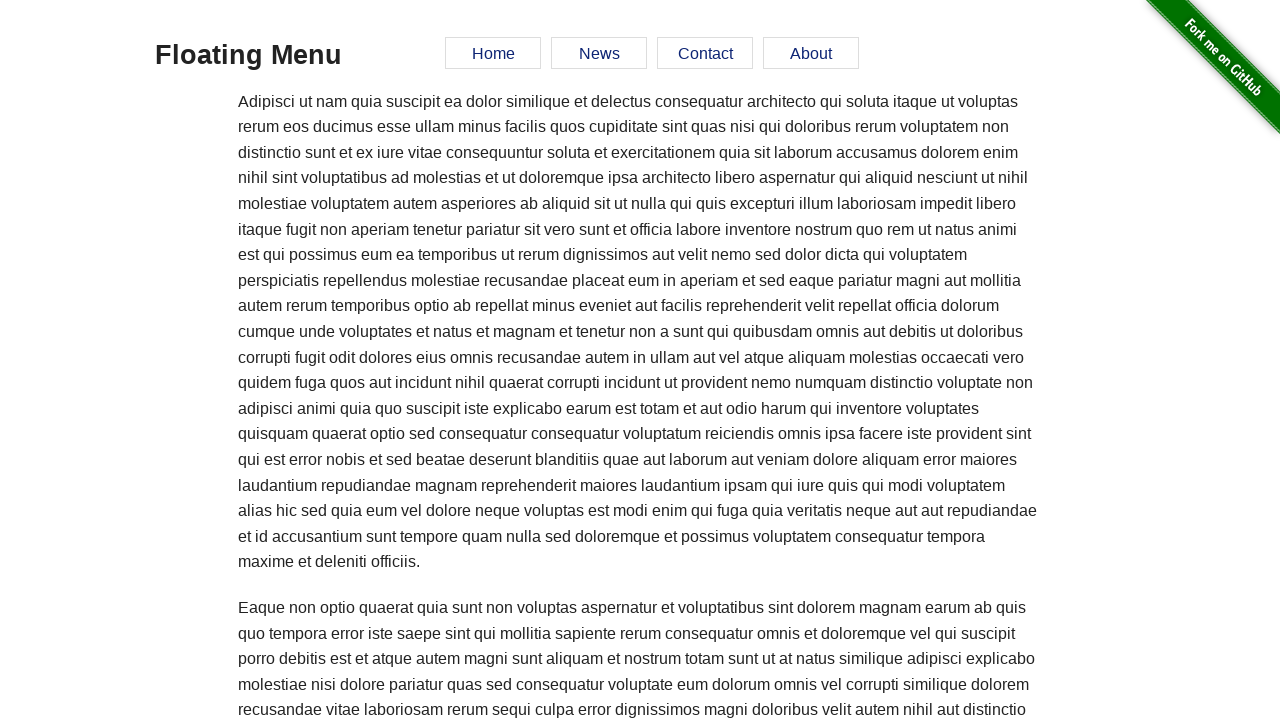

Clicked menu item 3 of 4 at (705, 53) on #menu >> li >> nth=2
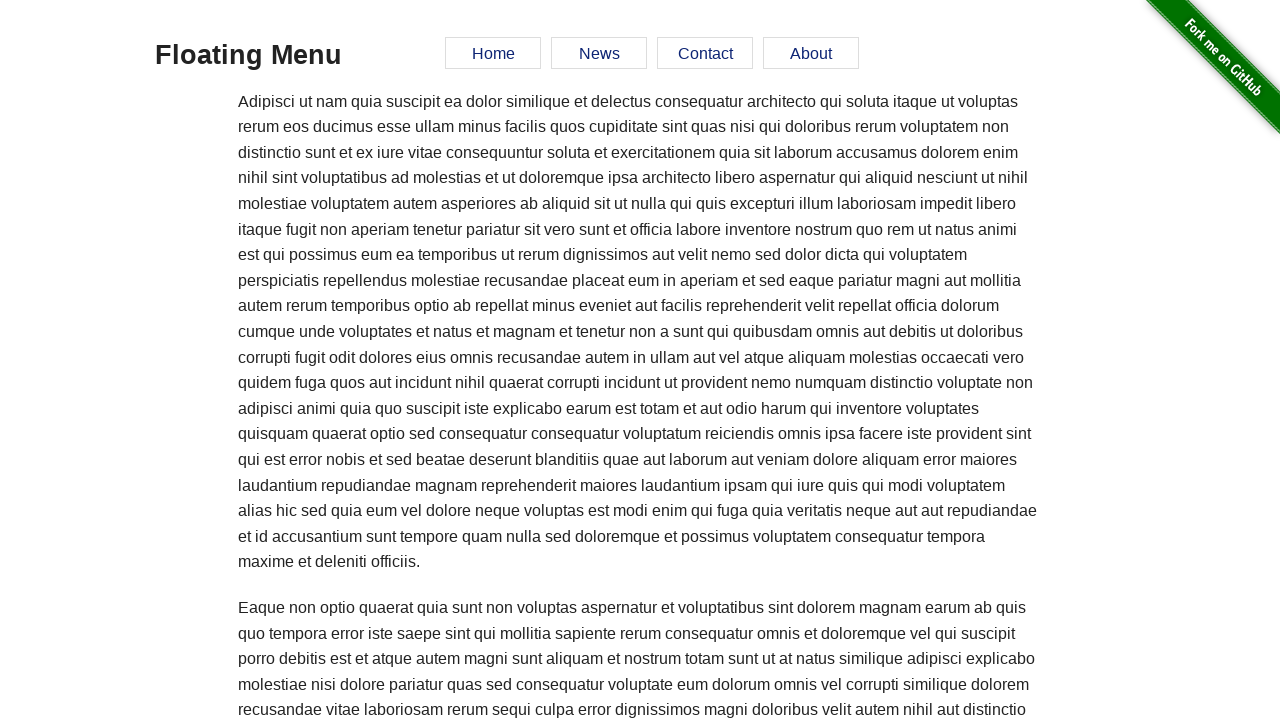

Waited 500ms after clicking menu item 3
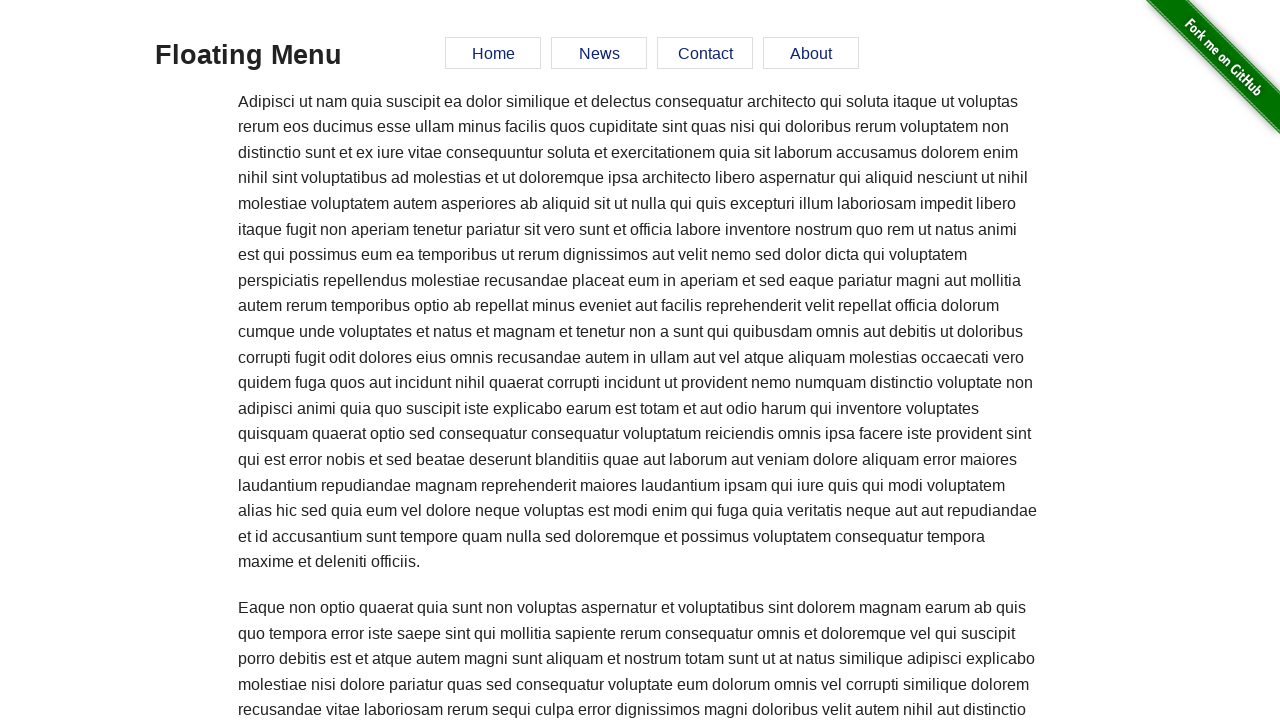

Clicked menu item 4 of 4 at (811, 53) on #menu >> li >> nth=3
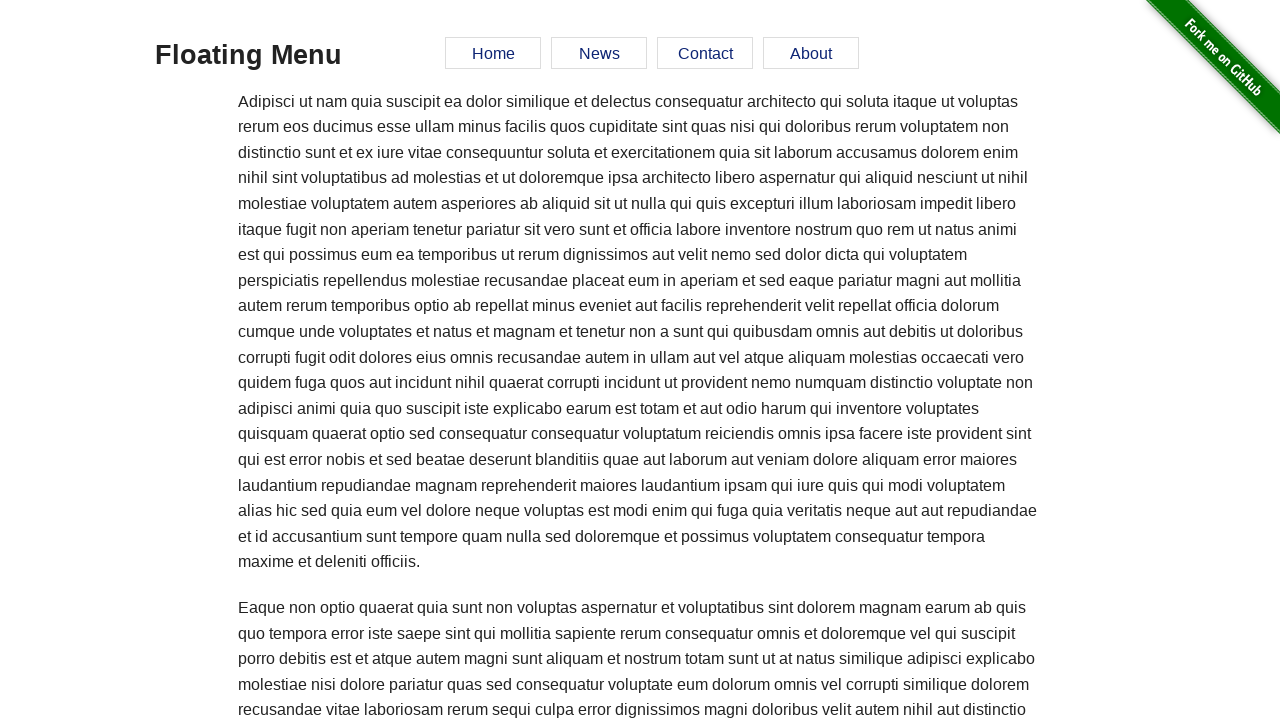

Waited 500ms after clicking menu item 4
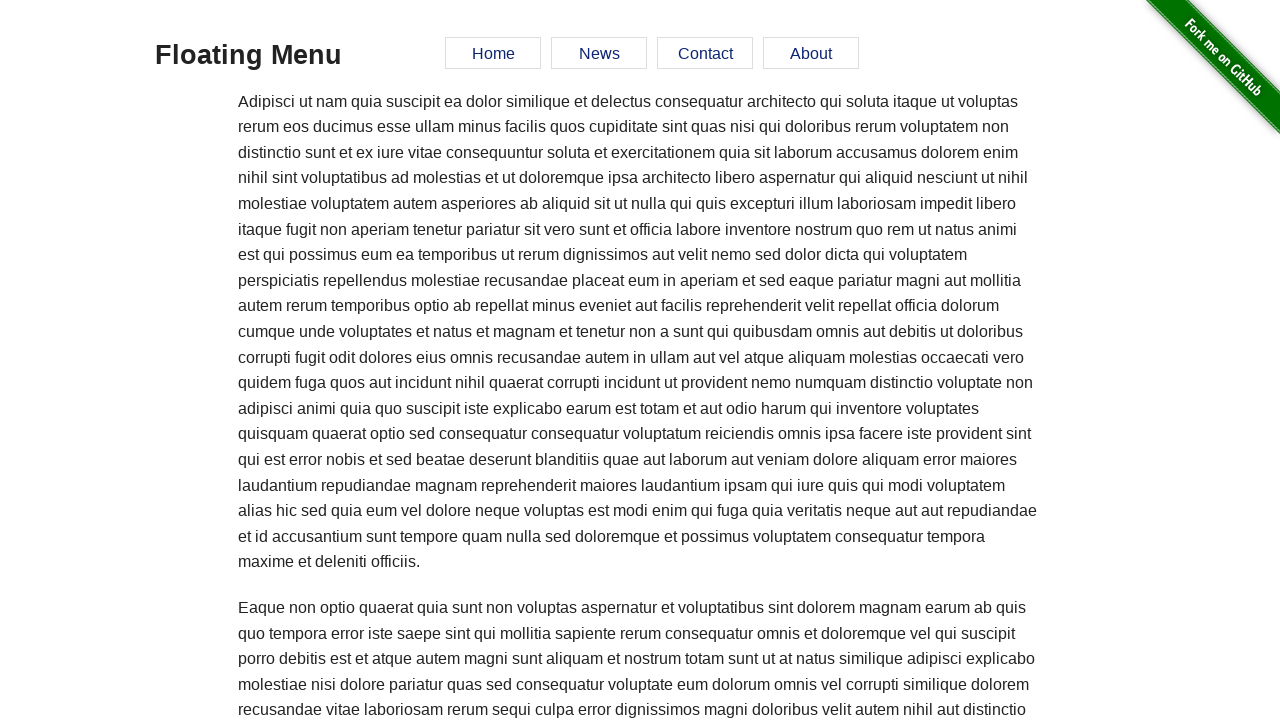

Scrolled to the bottom of the page
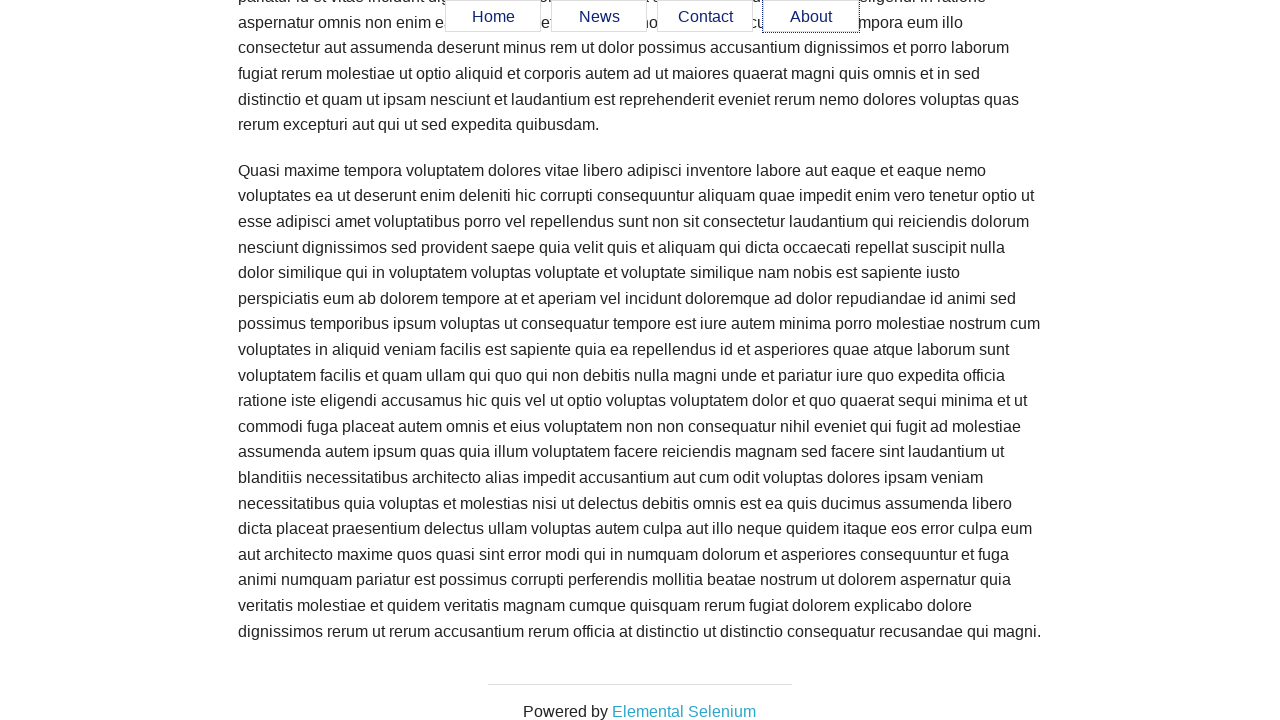

Waited 500ms for scroll animation to complete
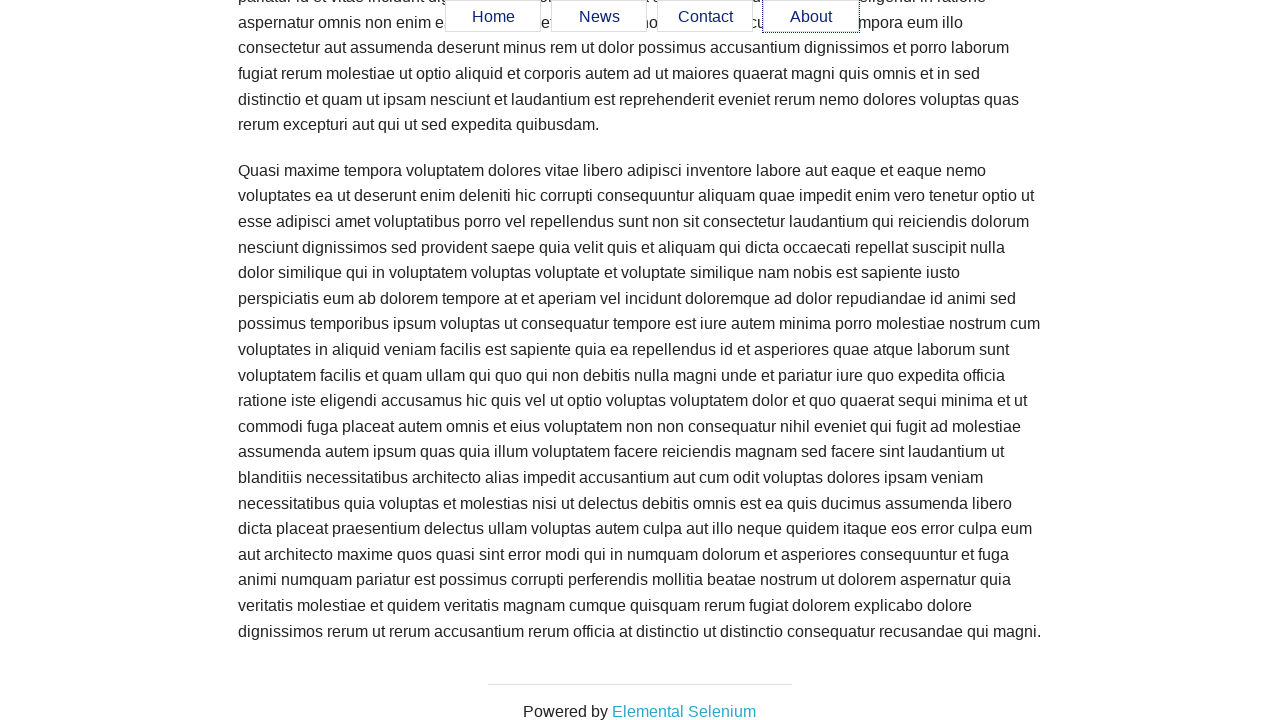

Clicked menu item 1 of 4 while floating menu is at bottom of page at (493, 22) on #menu >> li >> nth=0
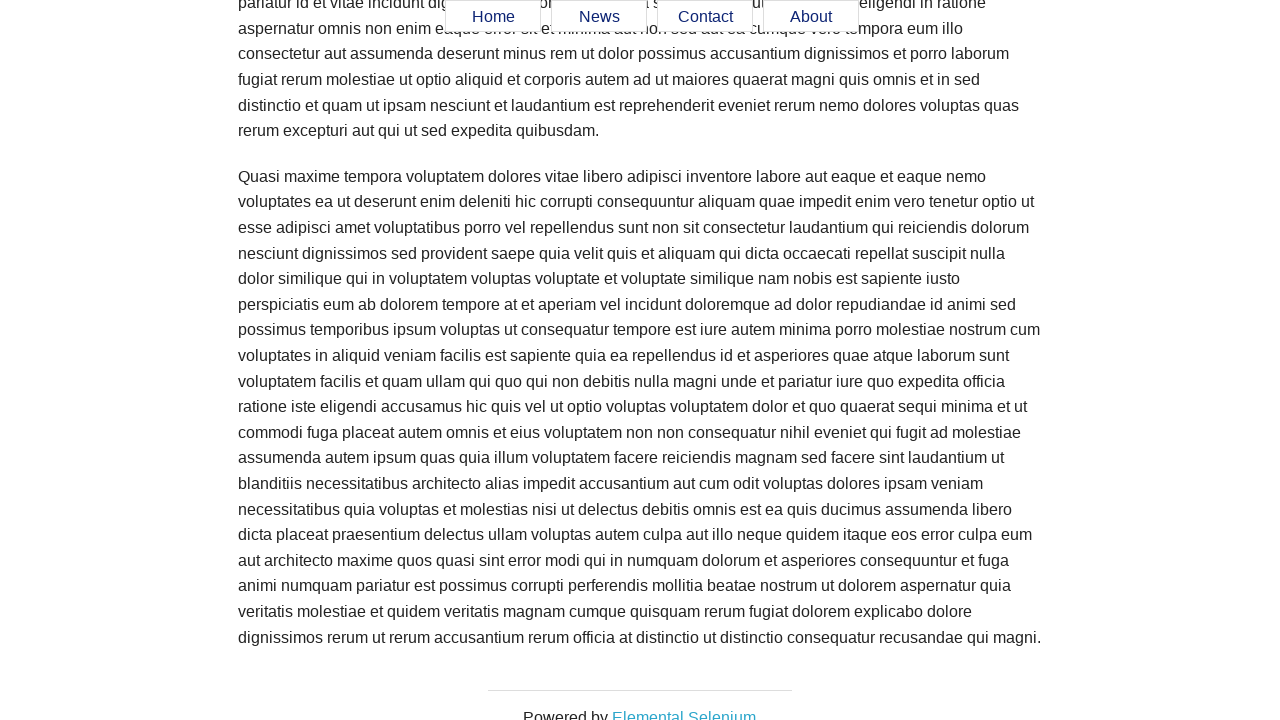

Waited 500ms after clicking menu item 1 at page bottom
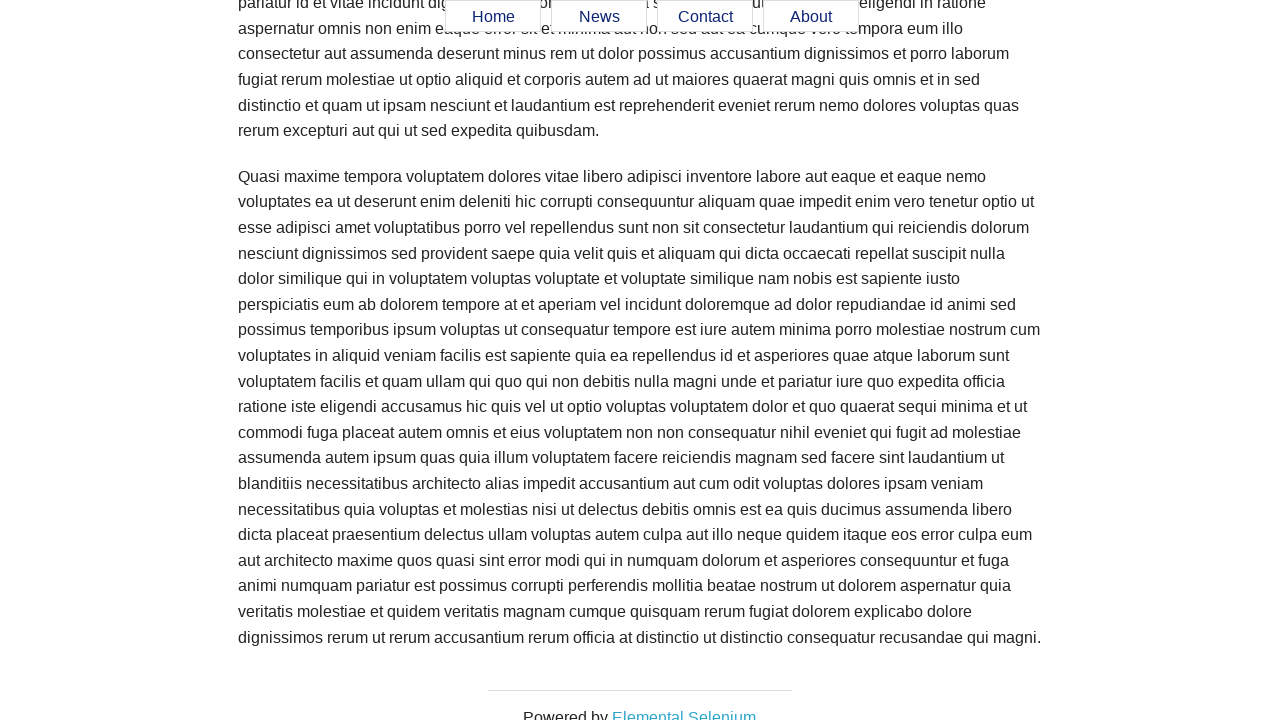

Clicked menu item 2 of 4 while floating menu is at bottom of page at (599, 22) on #menu >> li >> nth=1
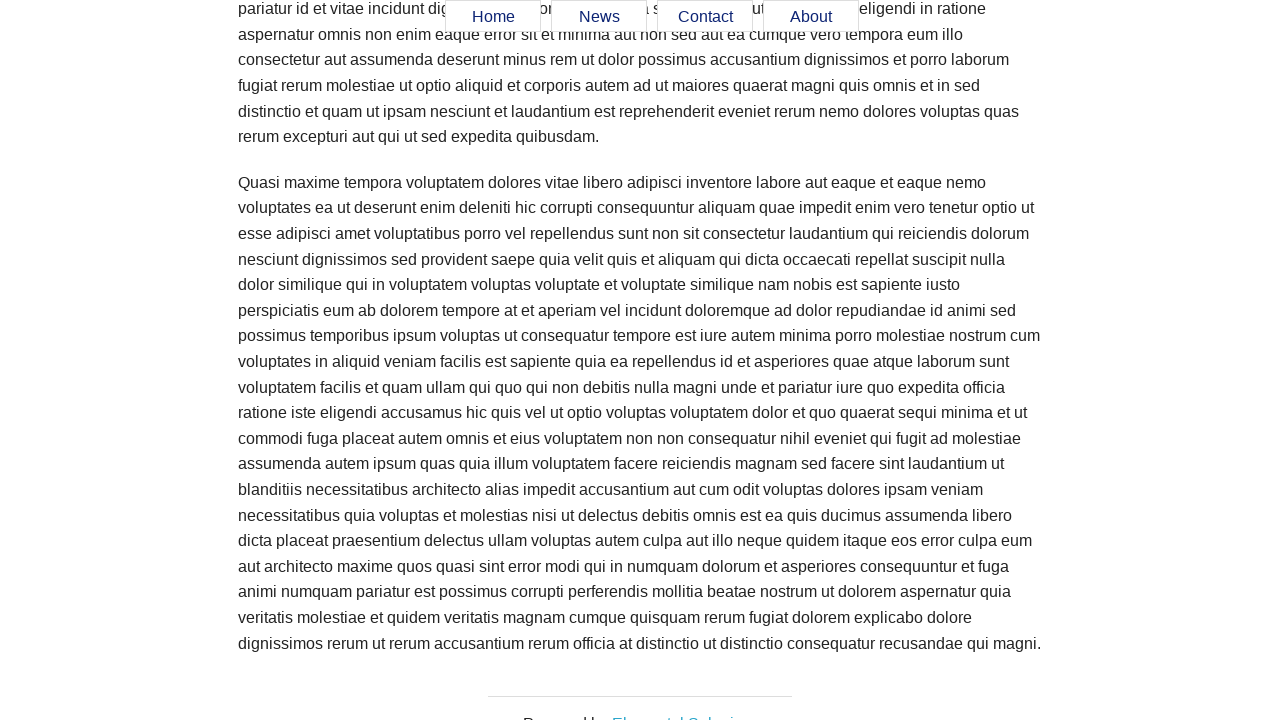

Waited 500ms after clicking menu item 2 at page bottom
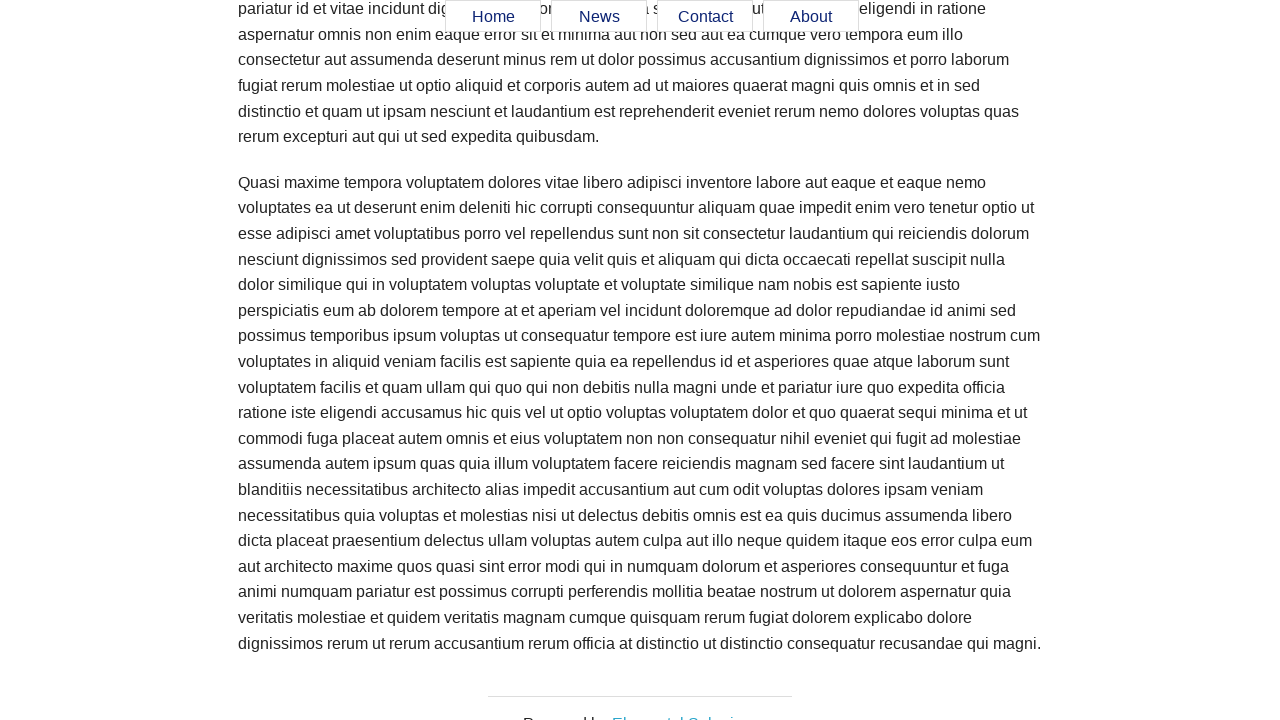

Clicked menu item 3 of 4 while floating menu is at bottom of page at (705, 22) on #menu >> li >> nth=2
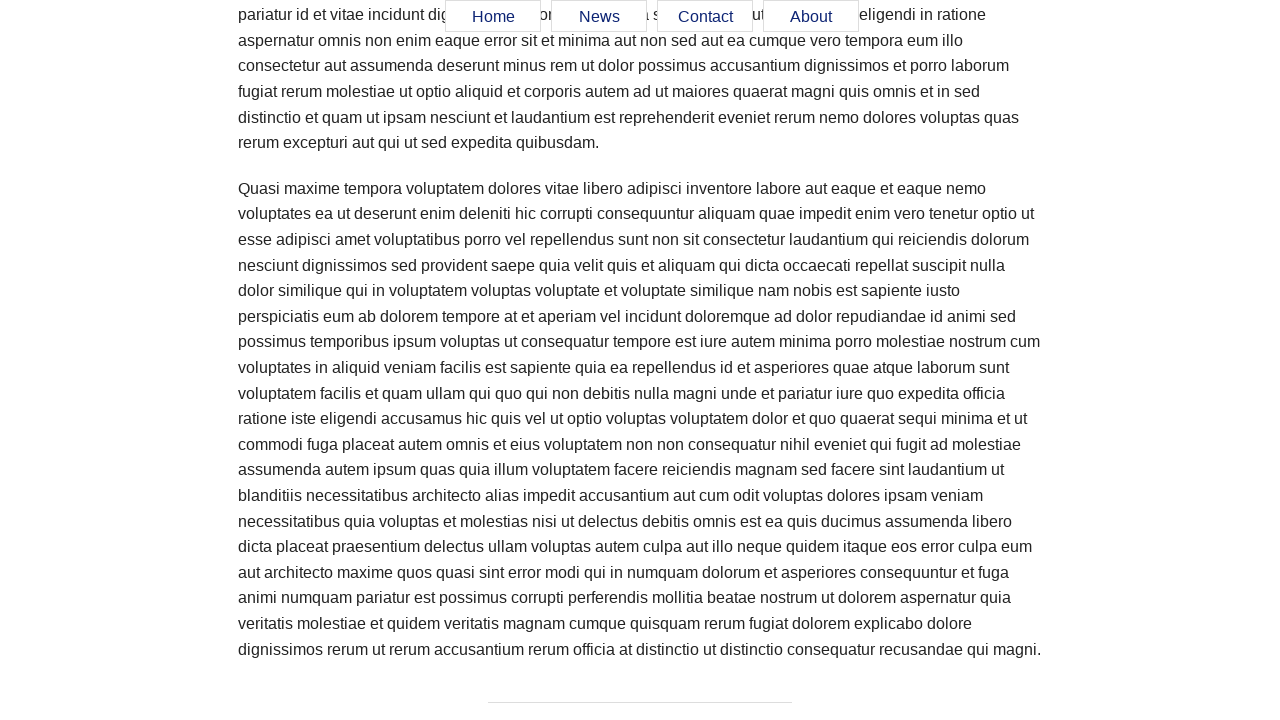

Waited 500ms after clicking menu item 3 at page bottom
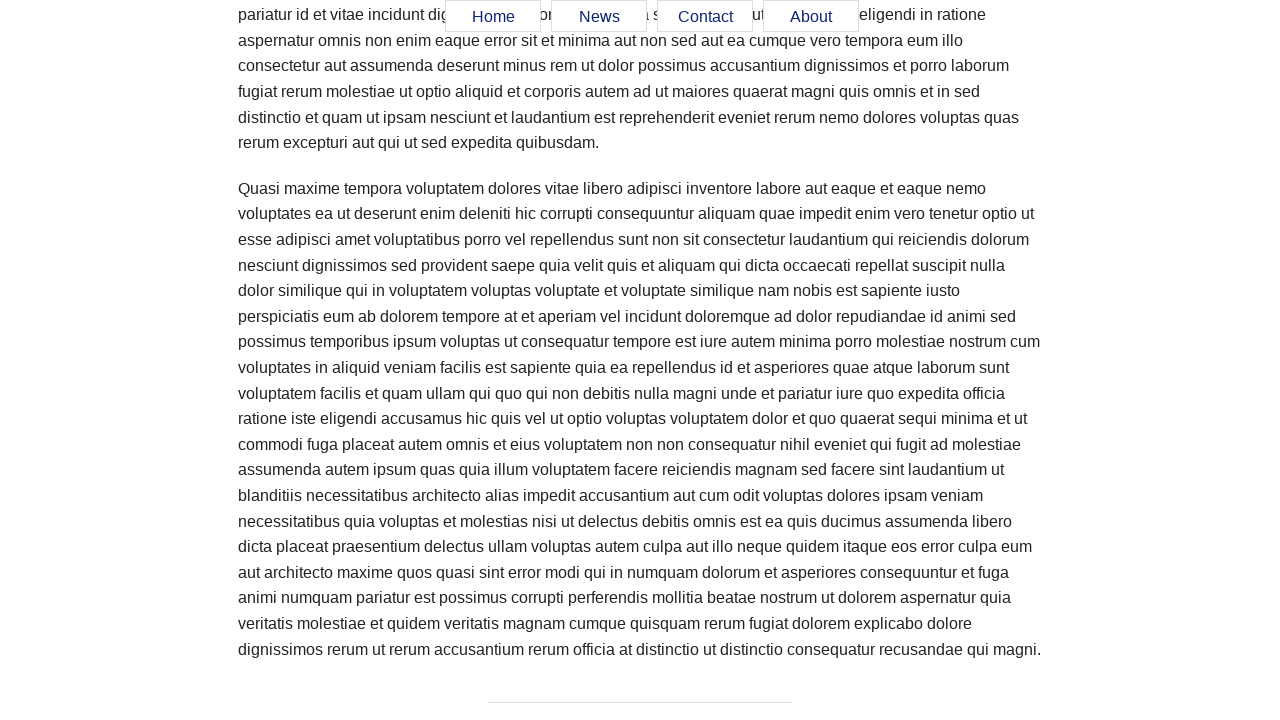

Clicked menu item 4 of 4 while floating menu is at bottom of page at (811, 22) on #menu >> li >> nth=3
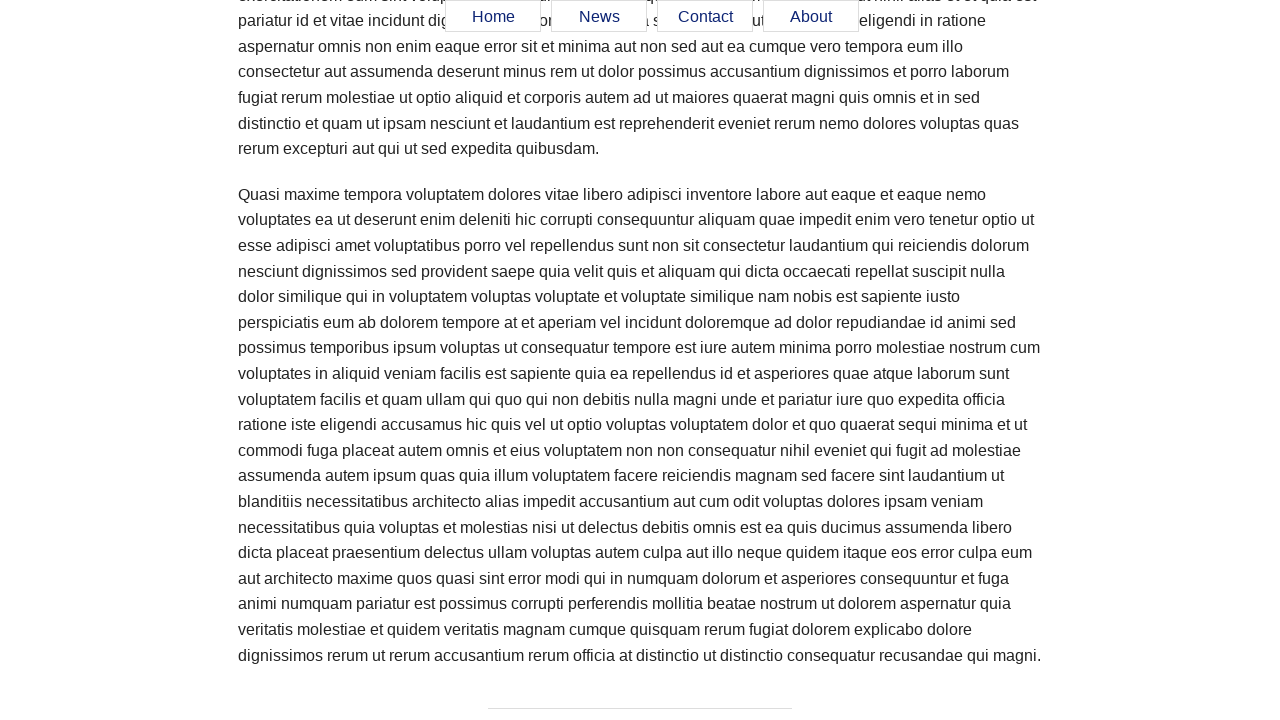

Waited 500ms after clicking menu item 4 at page bottom
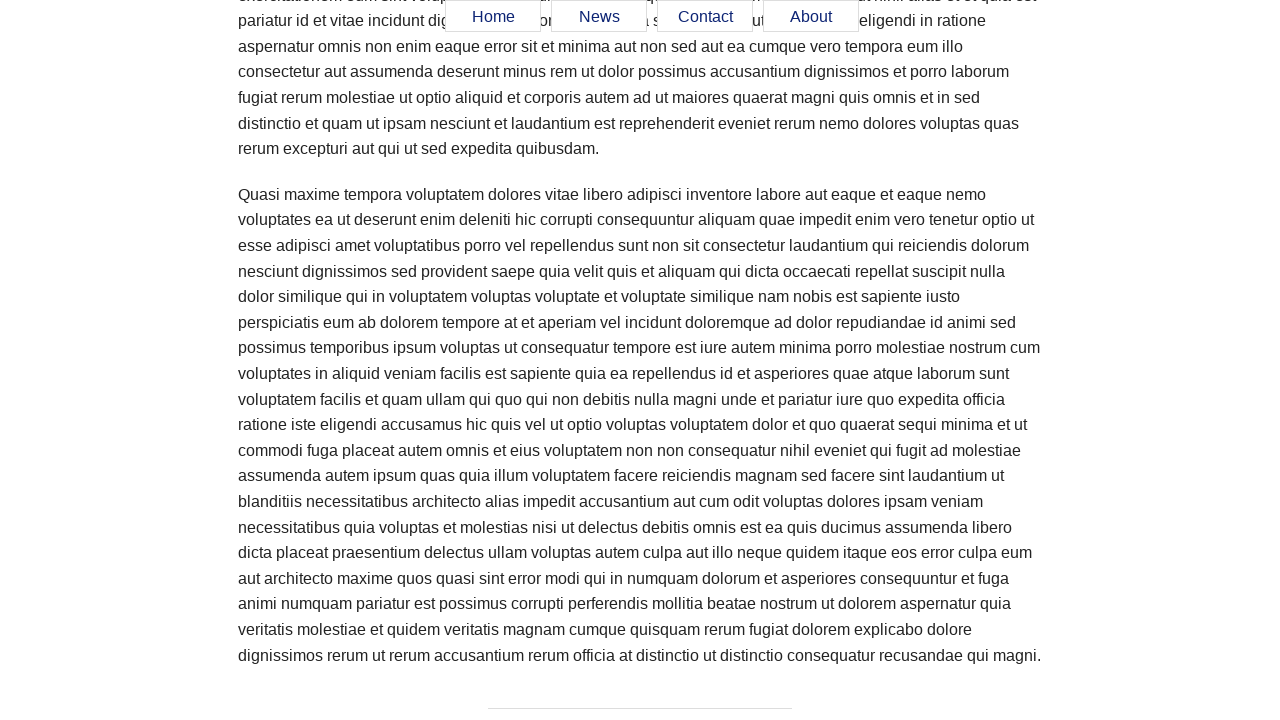

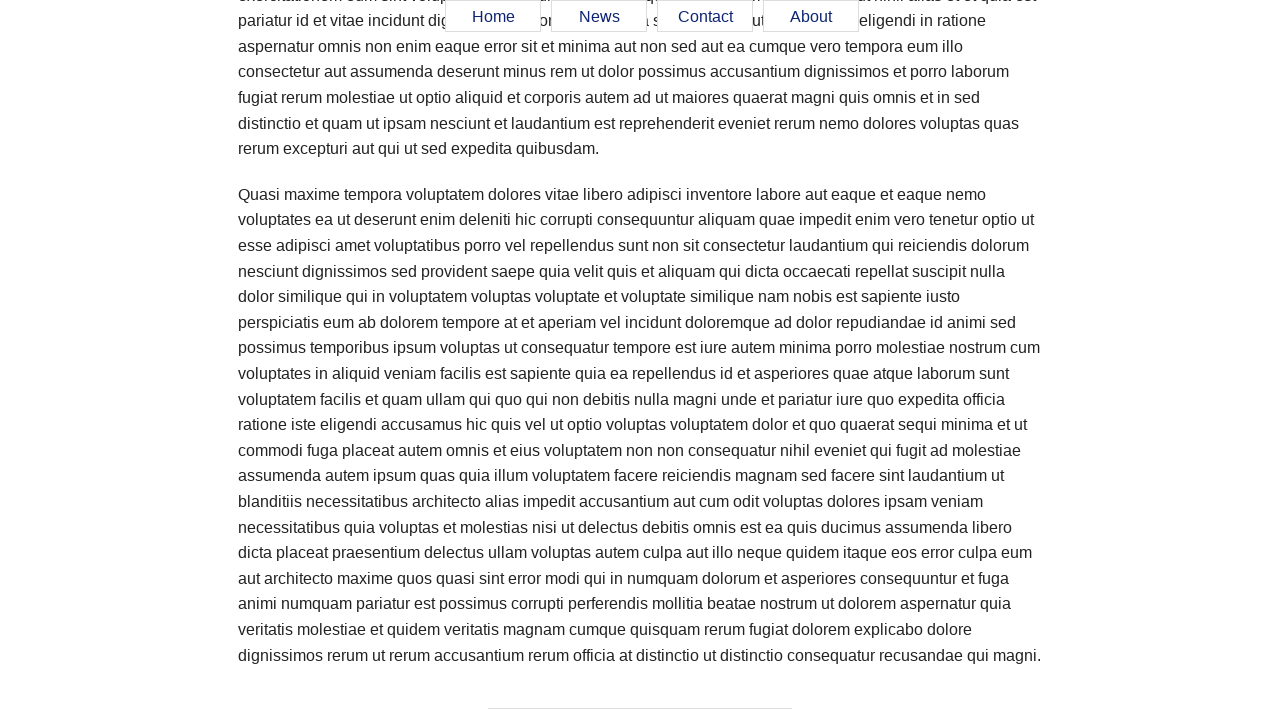